Navigates to DemoQA site, scrolls to and clicks on the Elements section, then verifies the presence of various menu options in the sidebar

Starting URL: https://demoqa.com/

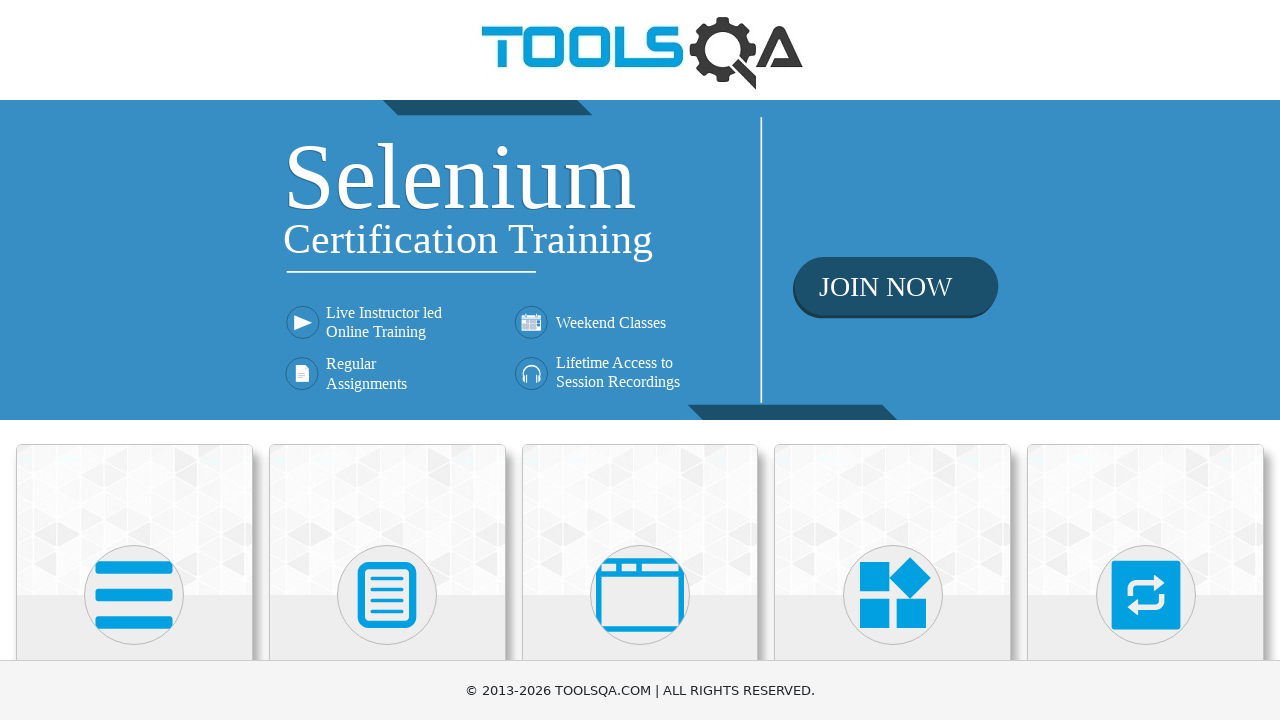

Scrolled Elements section into view
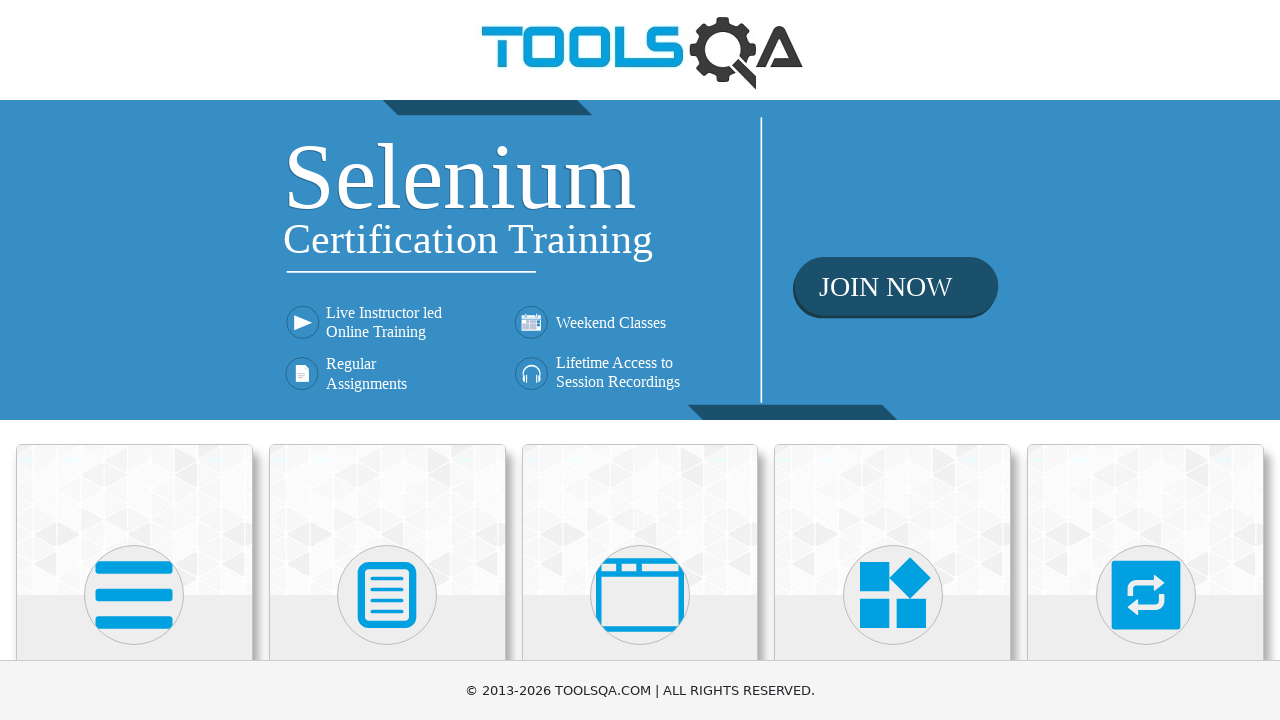

Clicked on Elements section at (134, 360) on xpath=//div//h5[text() = 'Elements']
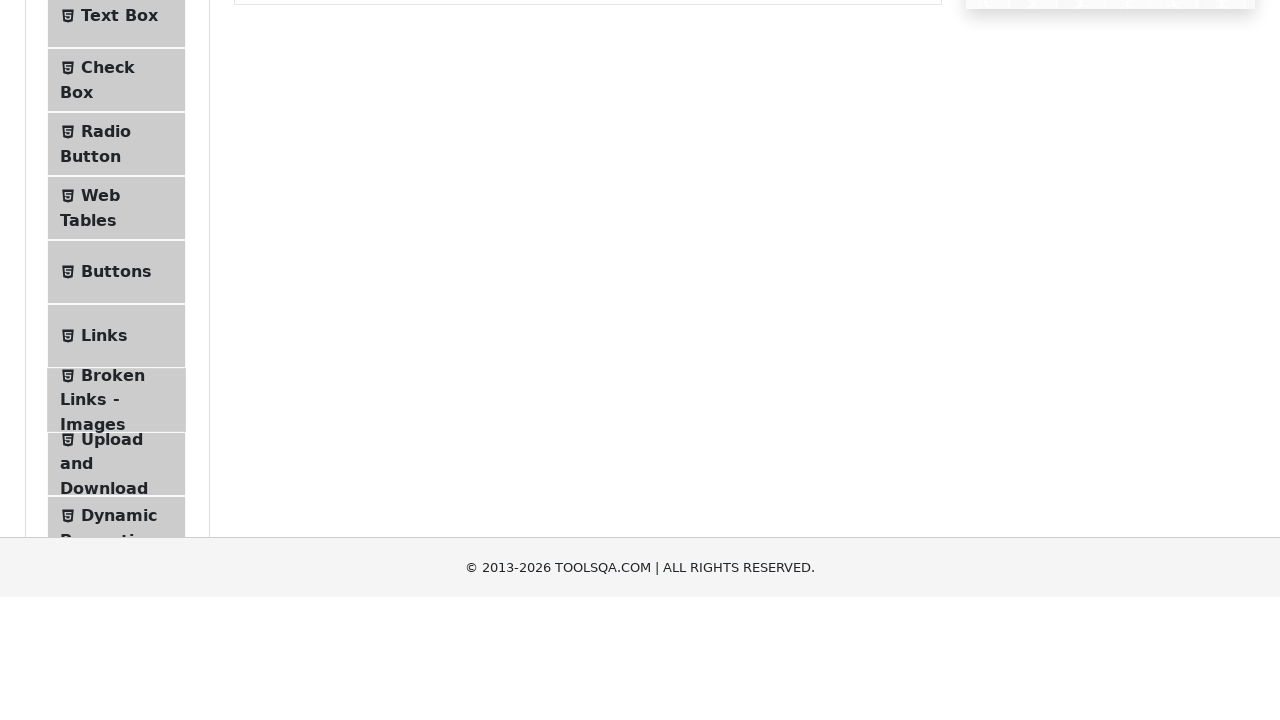

Waited 2 seconds for page to load
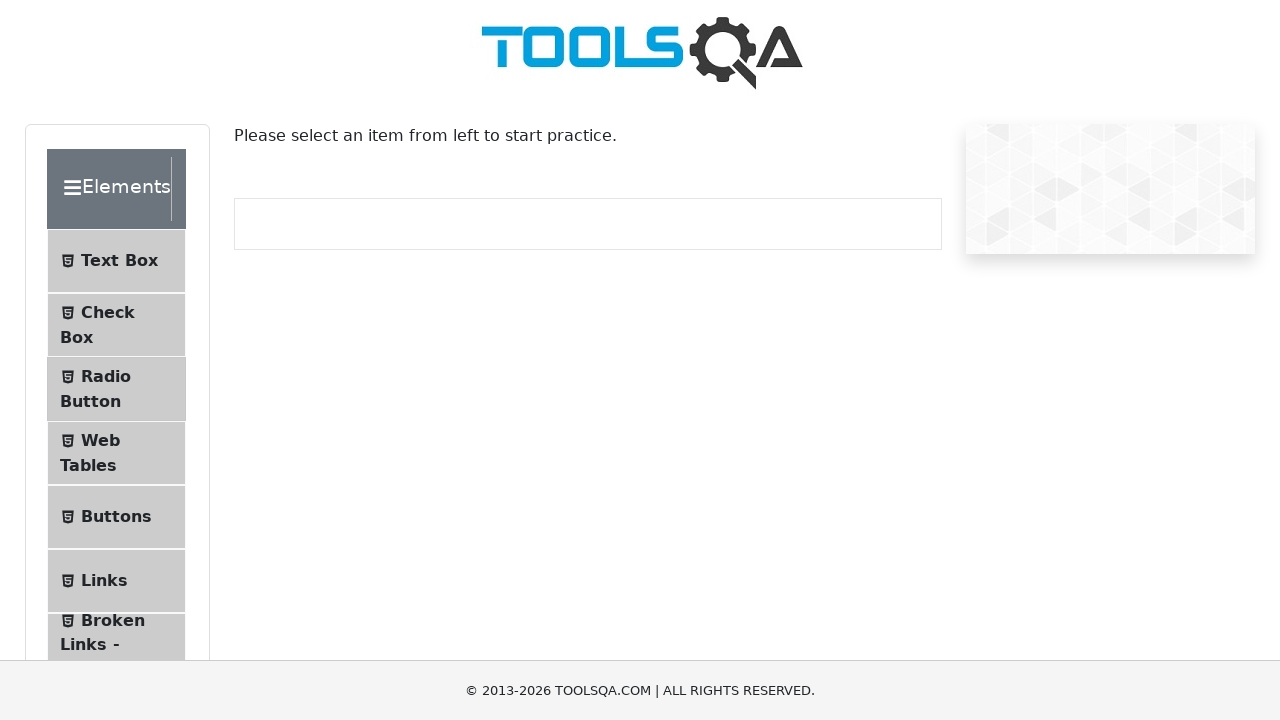

Verified Forms menu option is present
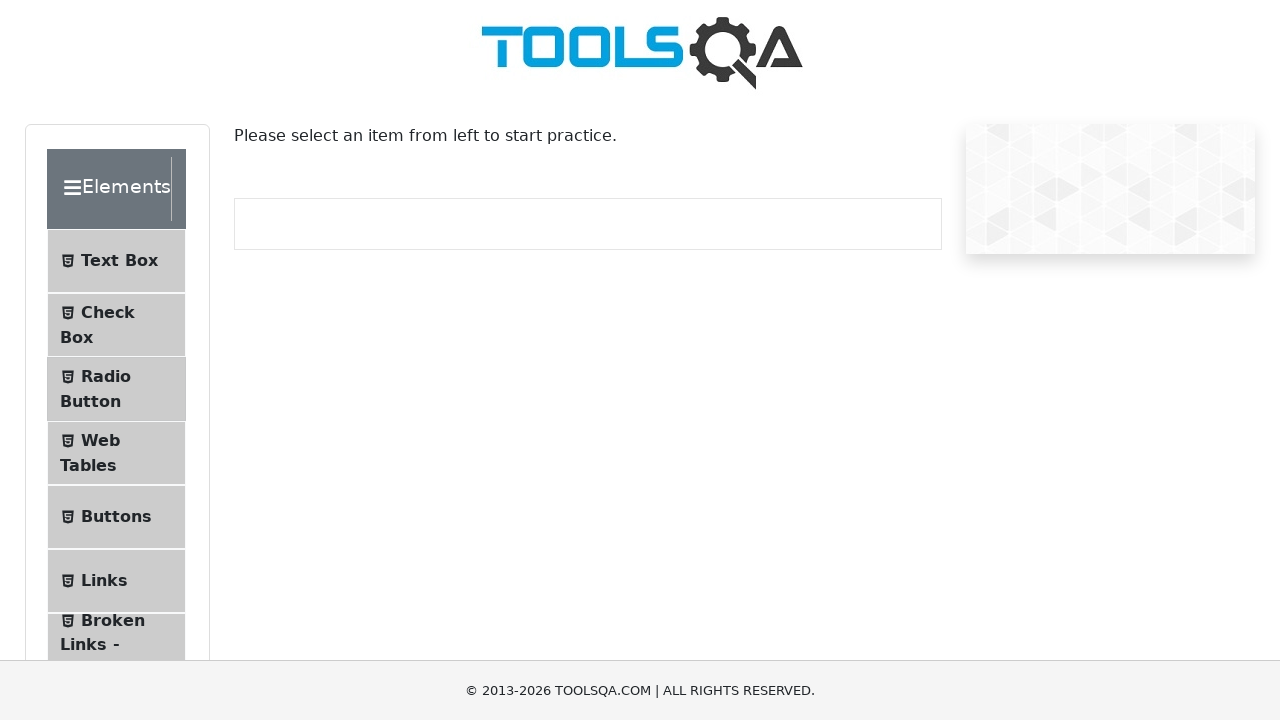

Verified Alerts, Frame & Windows menu option is present
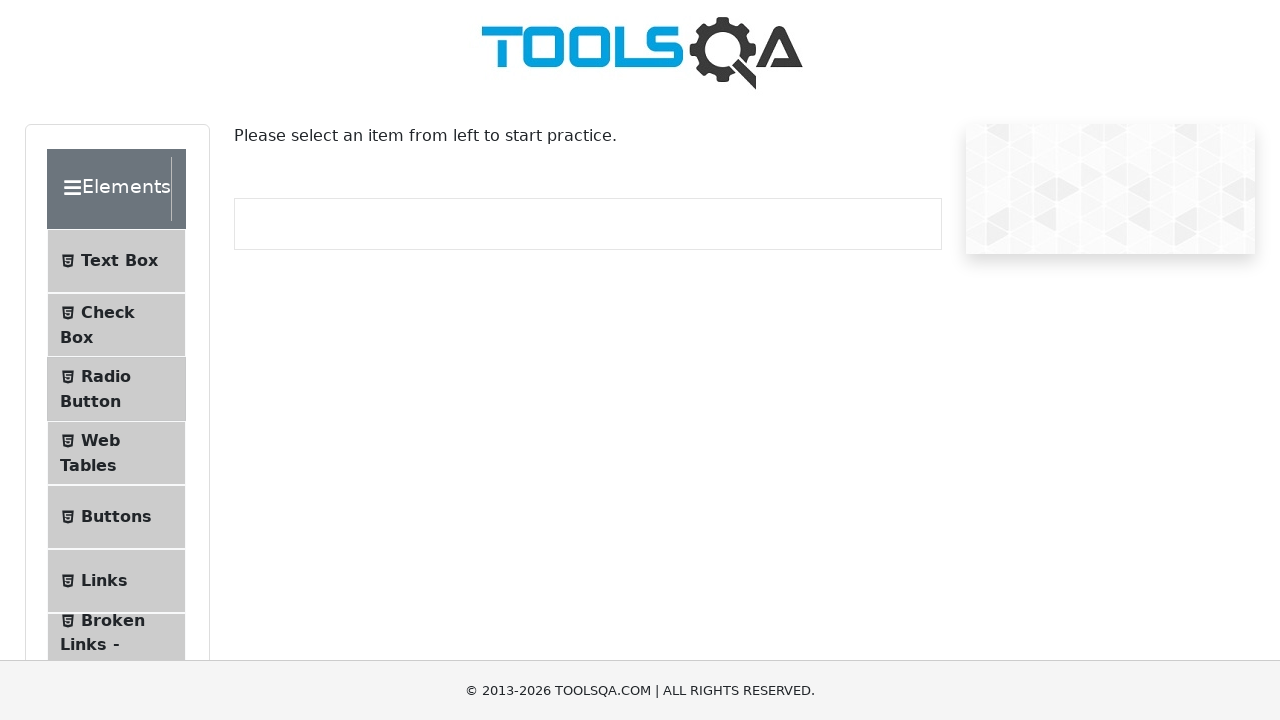

Verified Widgets menu option is present
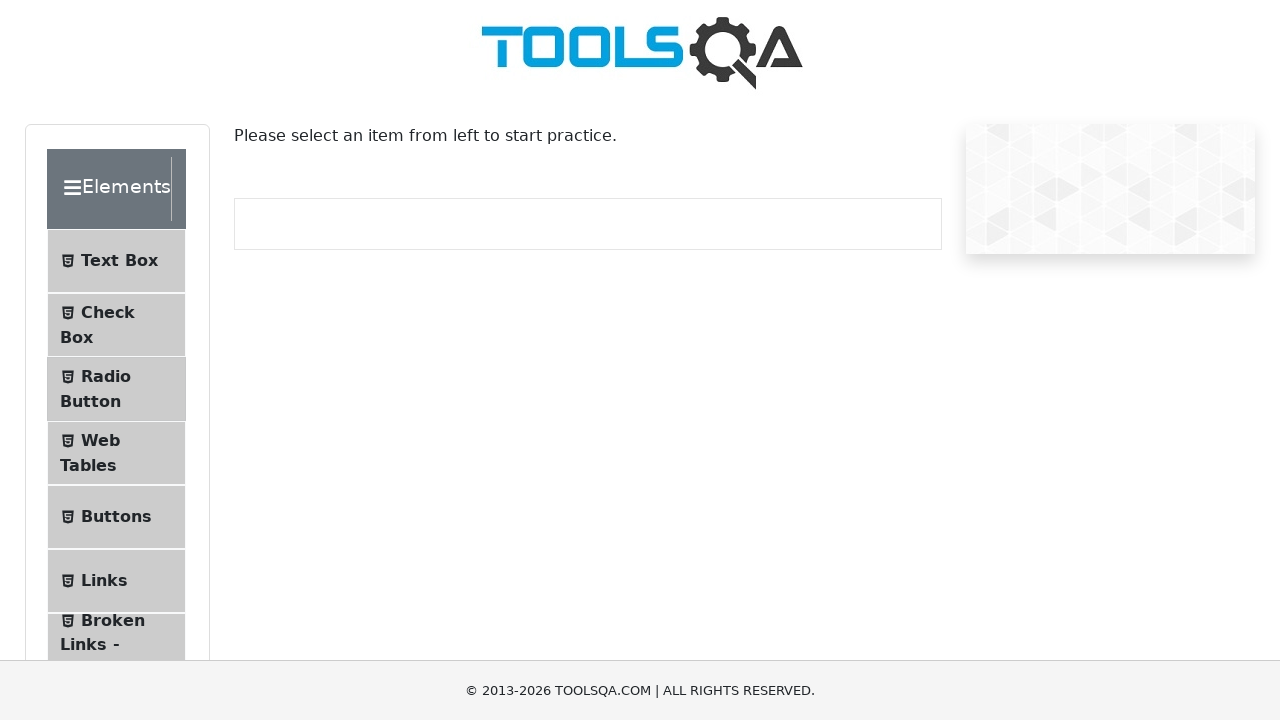

Verified Interactions menu option is present
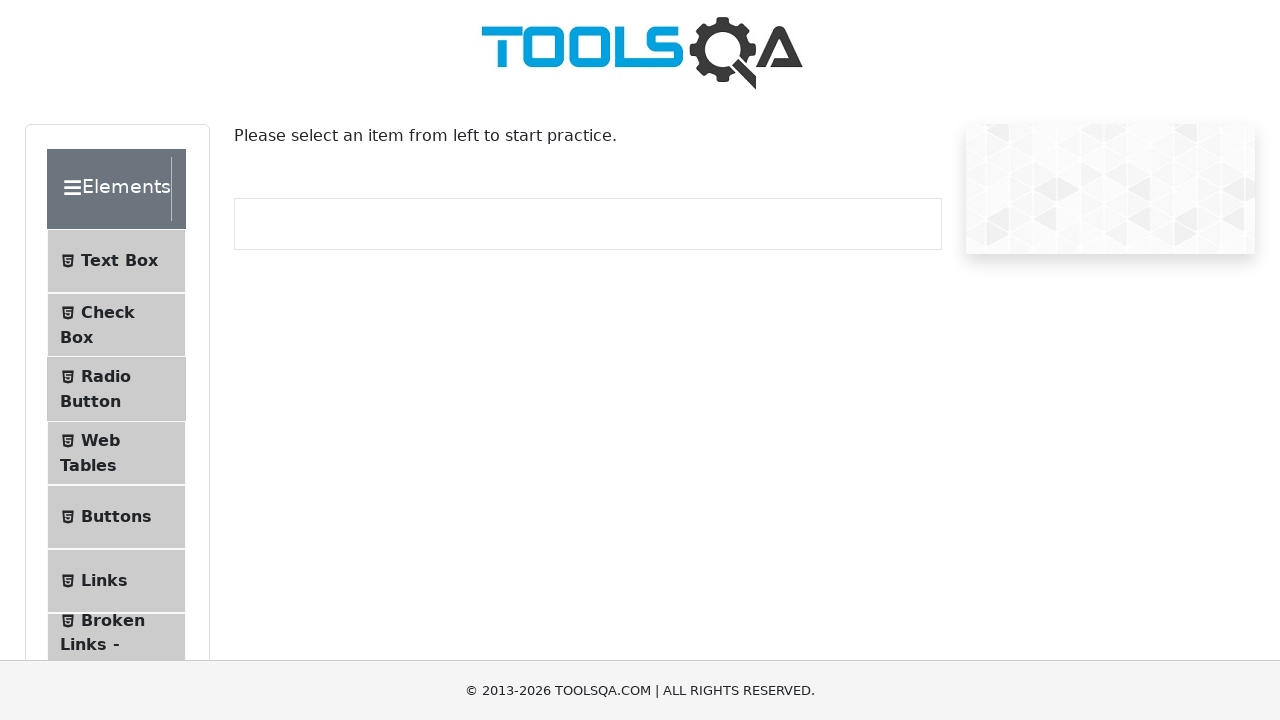

Verified Book Store Application menu option is present
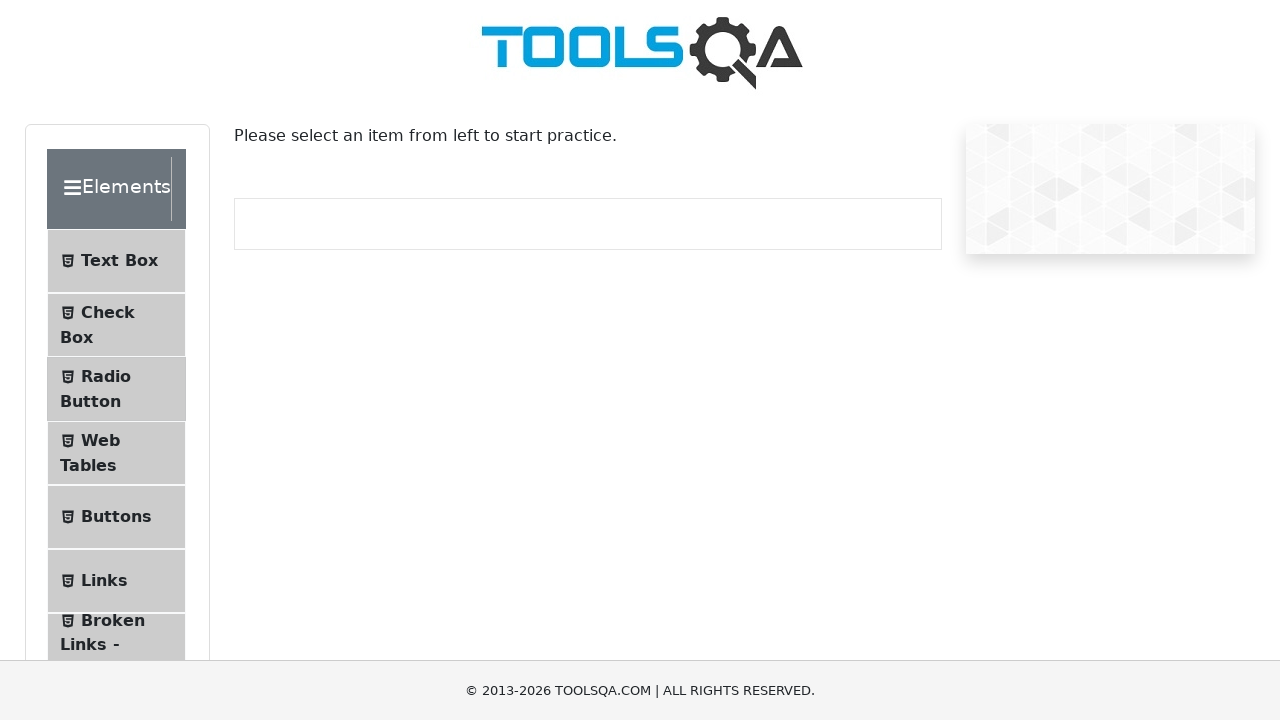

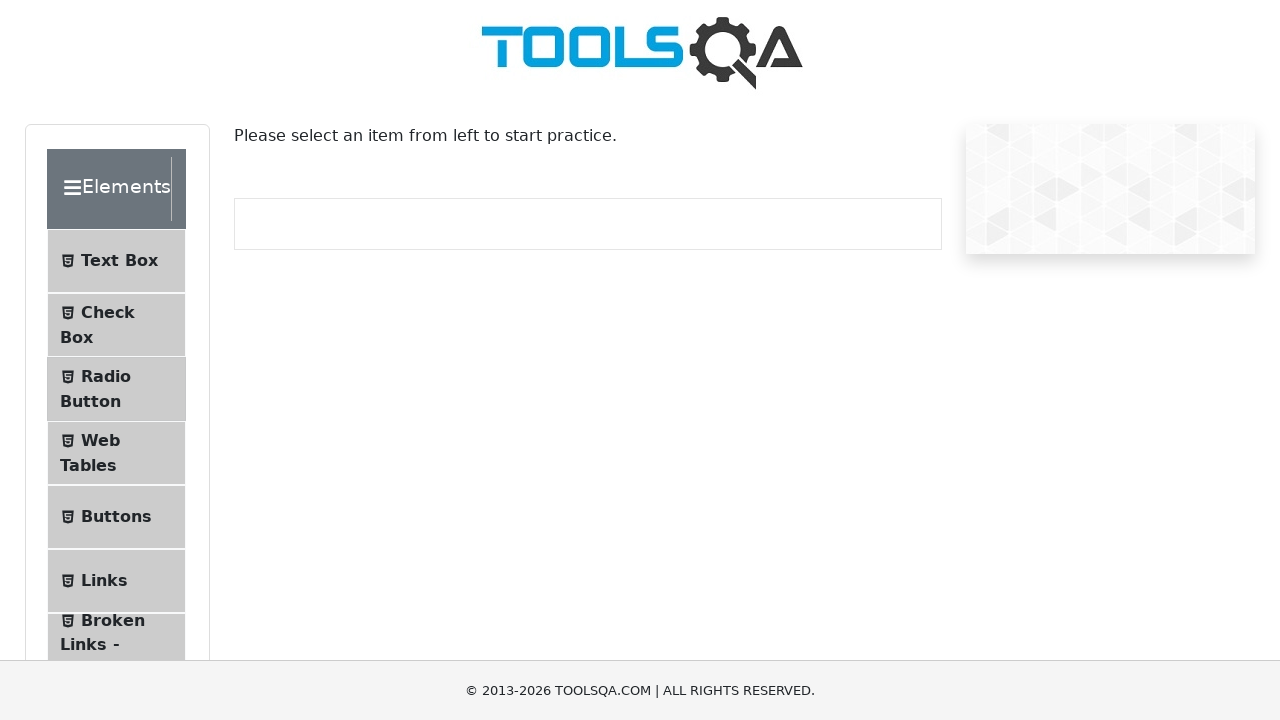